Tests filling out a practice registration form on demoqa.com by entering first name, last name, selecting gender, entering phone number, date of birth, and additional information.

Starting URL: https://demoqa.com/automation-practice-form

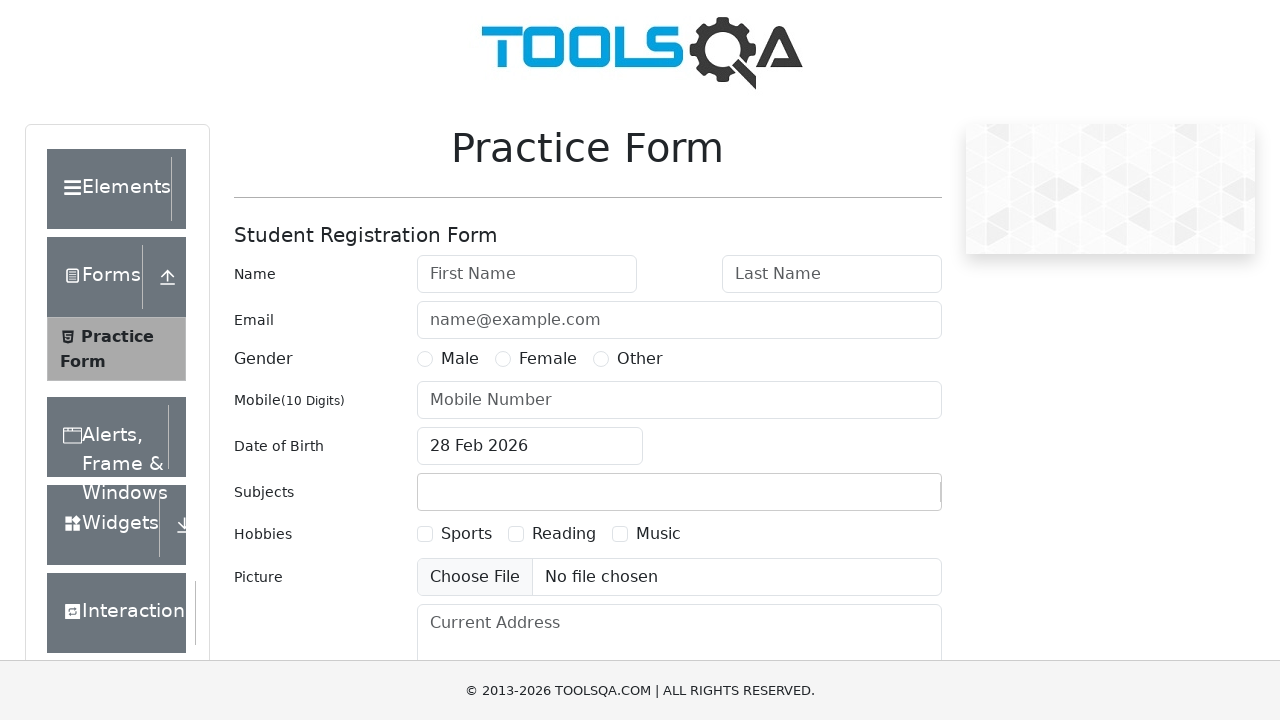

Waited for registration form to load
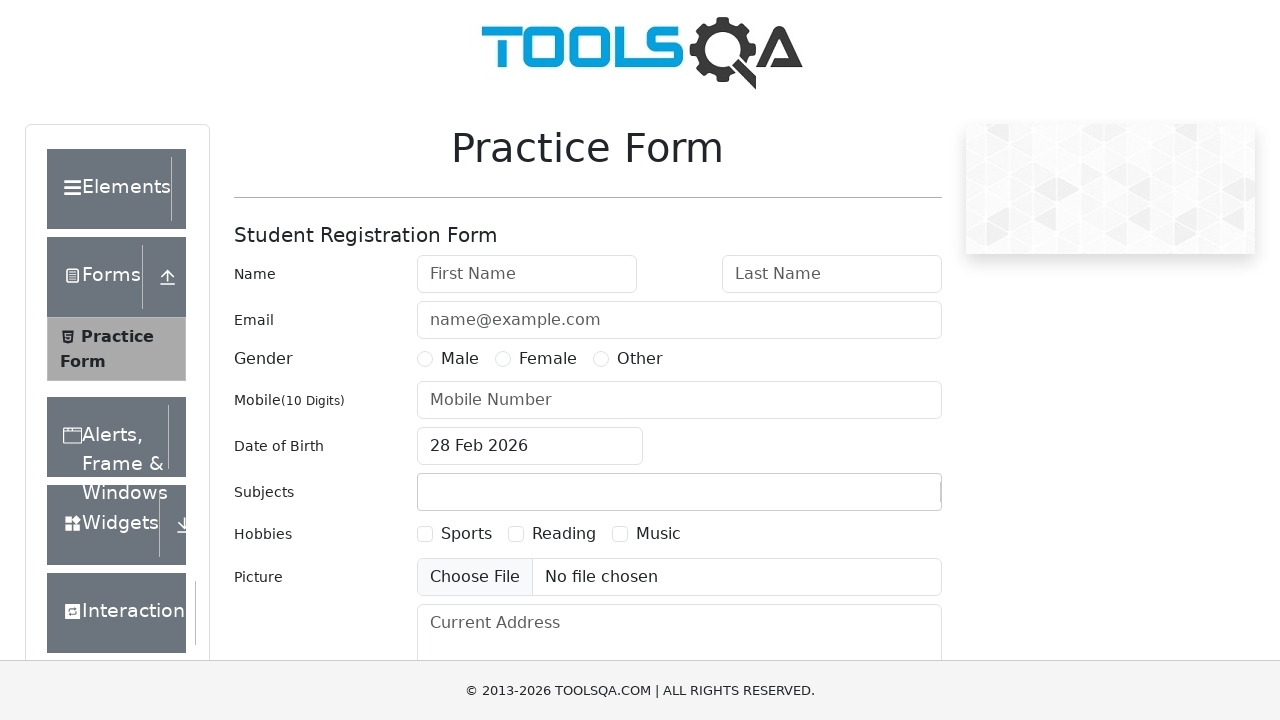

Filled first name field with 'Marcus' on input[placeholder='First Name']
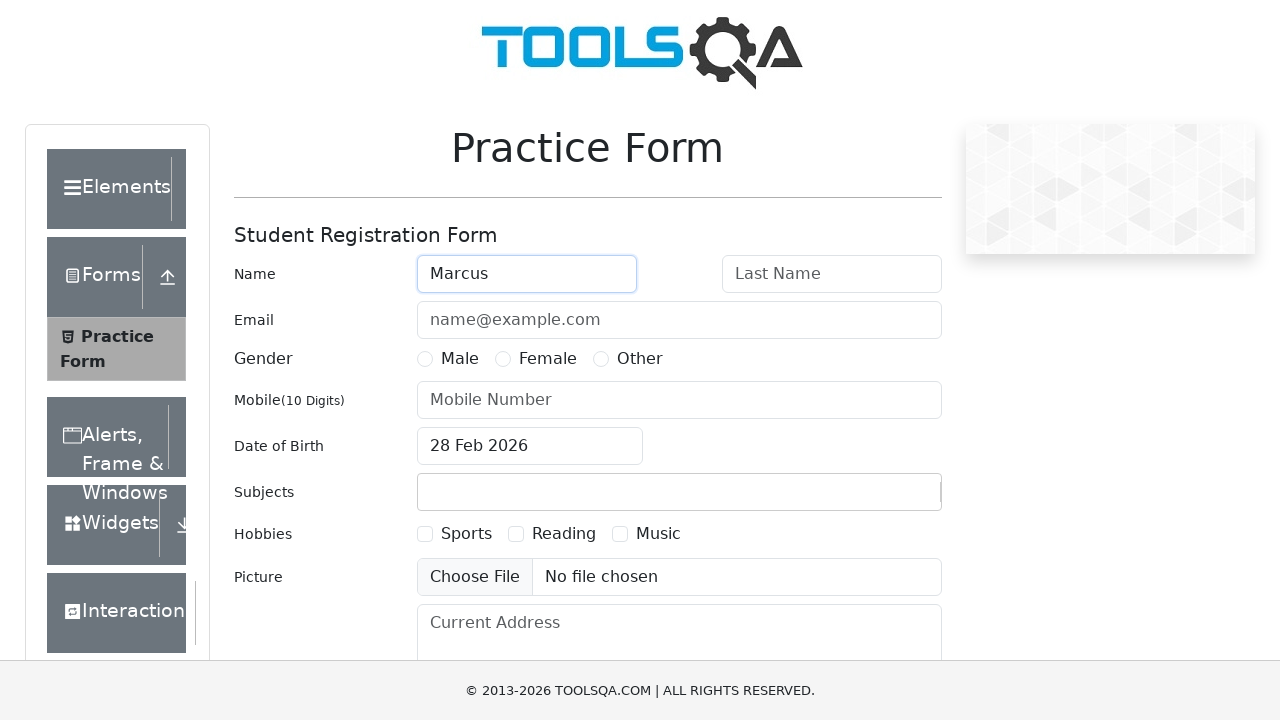

Filled last name field with 'Thompson' on input[placeholder='Last Name']
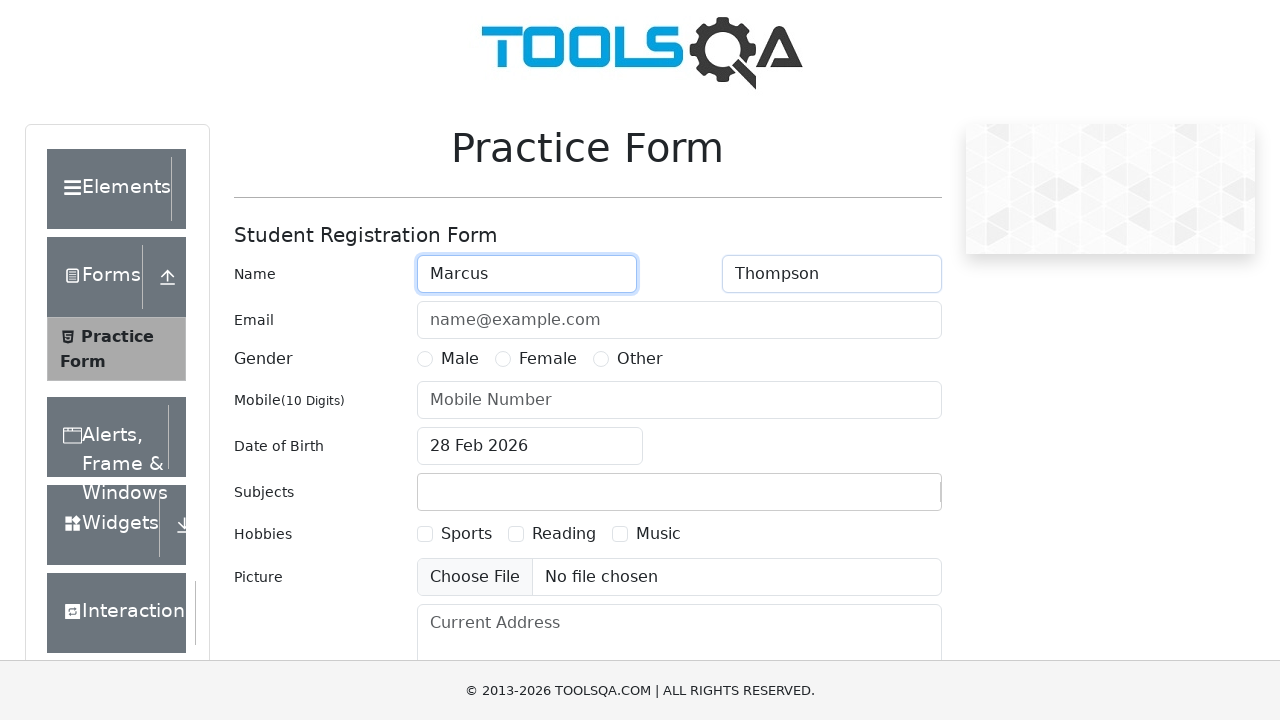

Filled email field with 'marcus.thompson@example.com' on input[placeholder='name@example.com']
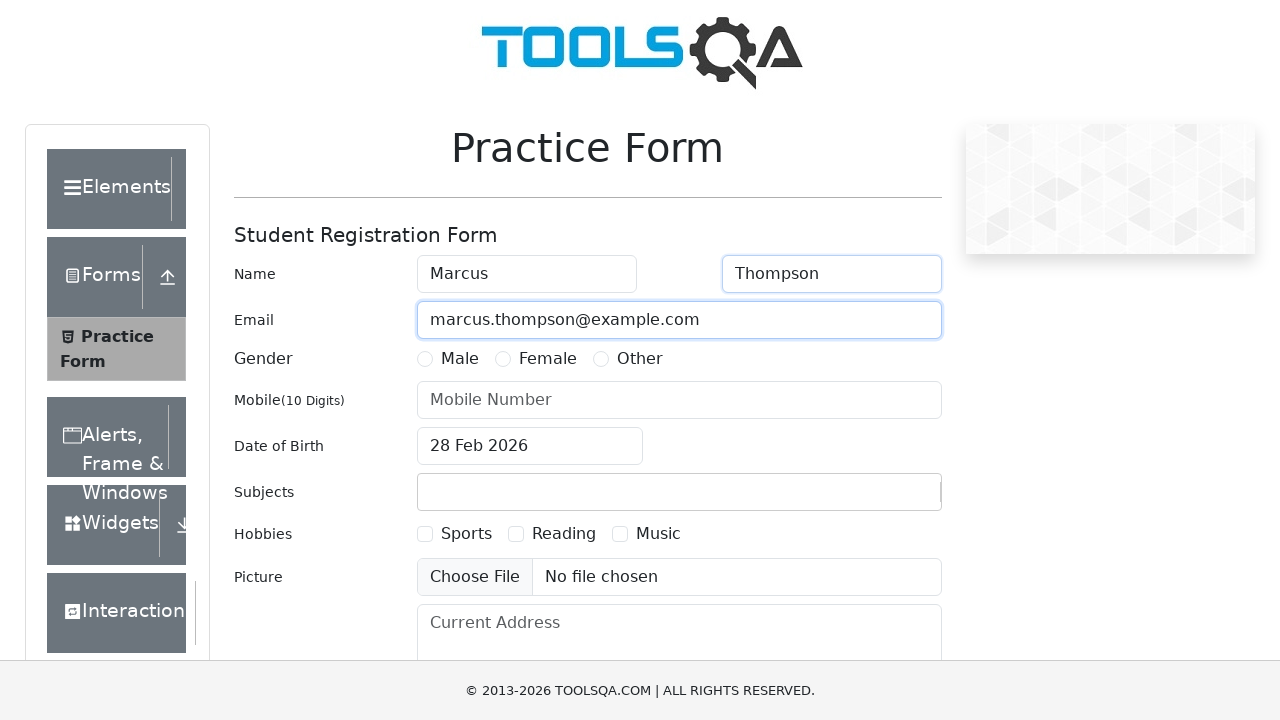

Selected Male gender option at (460, 359) on label[for='gender-radio-1']
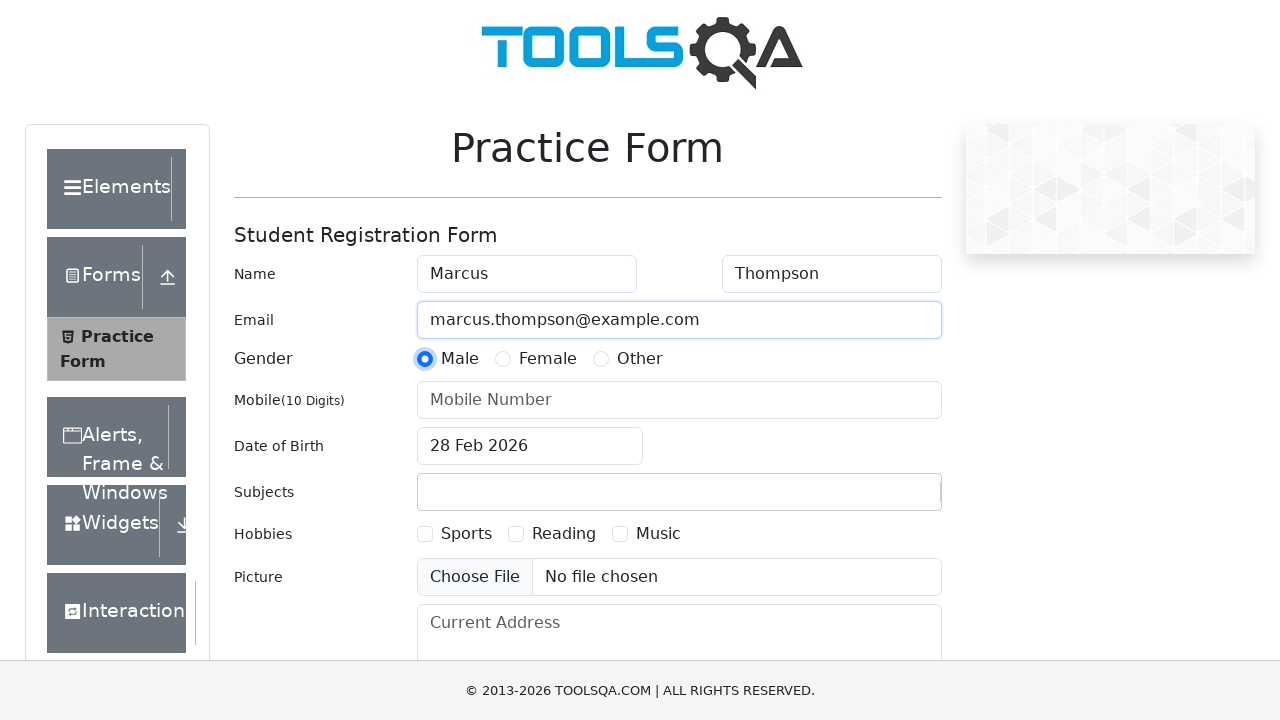

Filled mobile number field with '9876543210' on input[placeholder='Mobile Number']
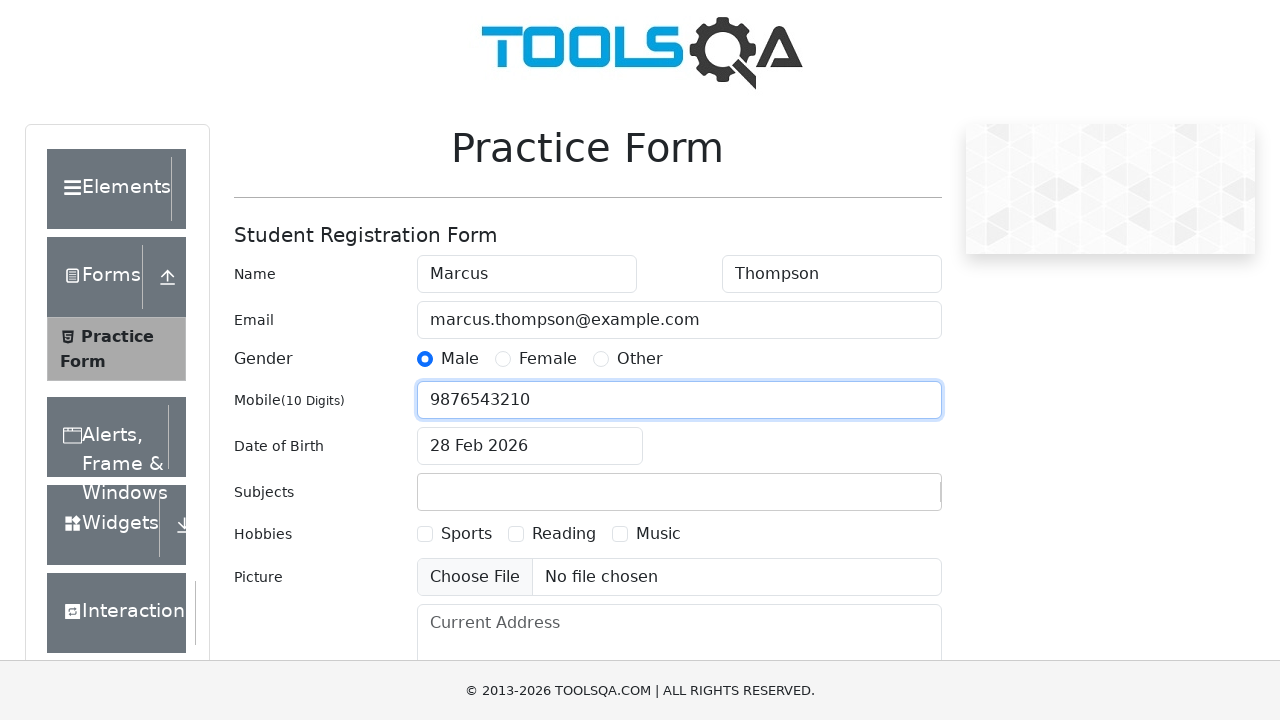

Filled date of birth field with '15 Mar 1992' on #dateOfBirthInput
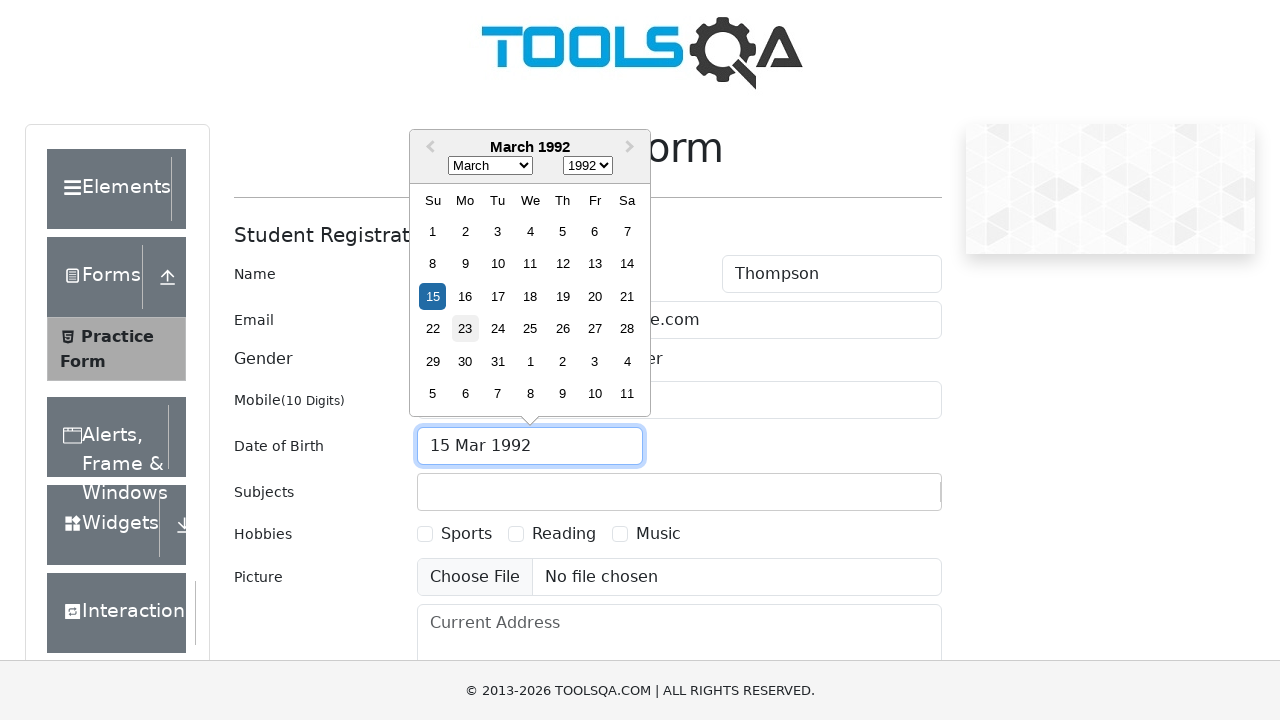

Filled current address field with '123 Test Street, Sample City' on textarea[placeholder='Current Address']
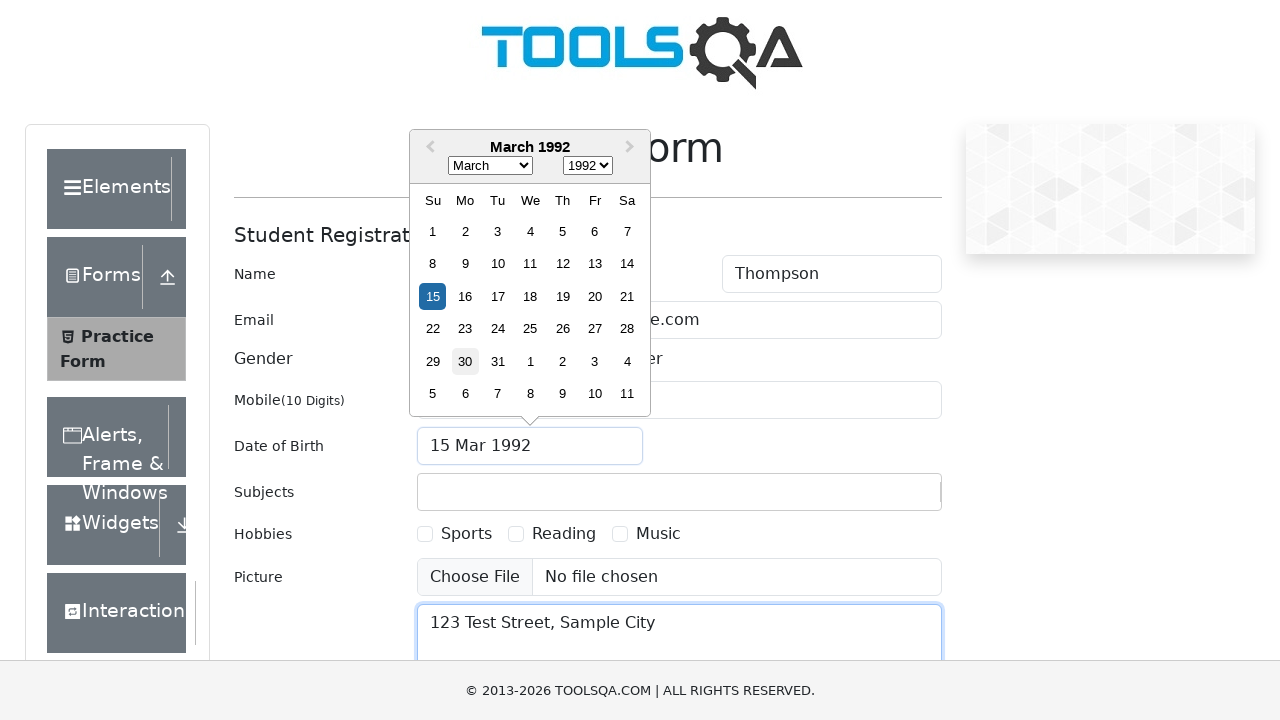

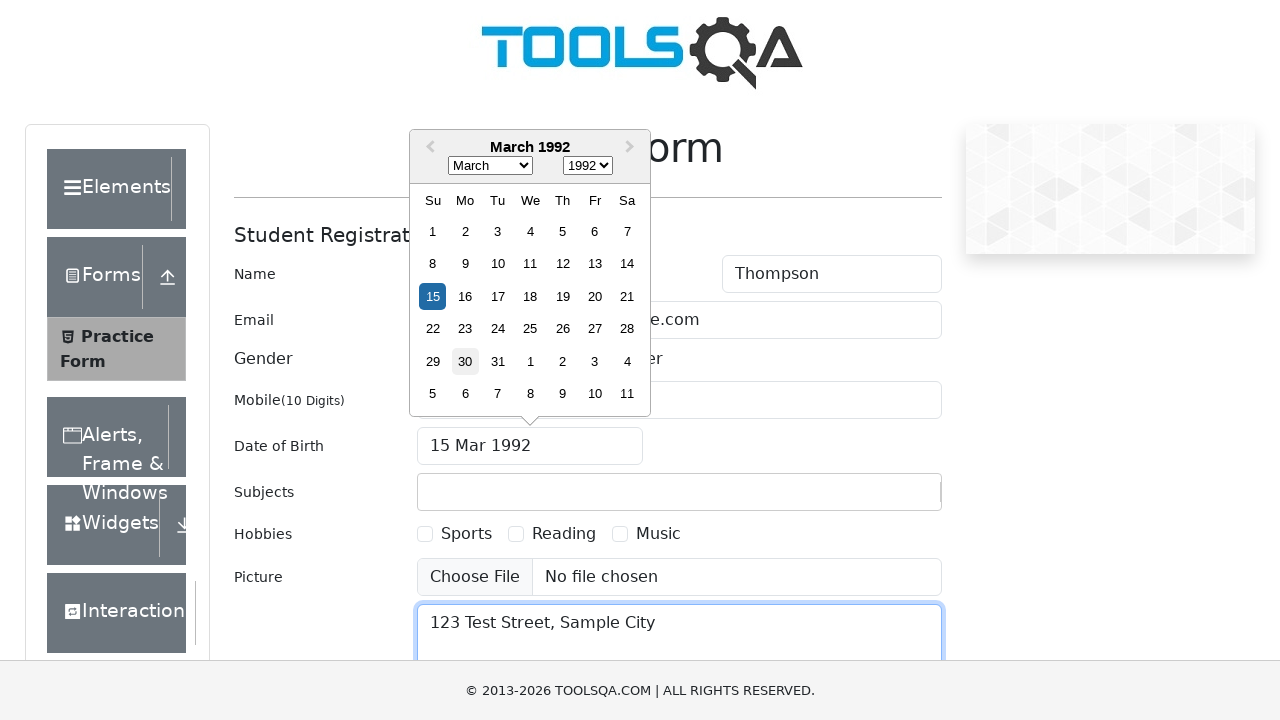